Tests category navigation on flip.kz by hovering over the book catalog, clicking on the fantasy category, then sorting results by reviews.

Starting URL: https://www.flip.kz

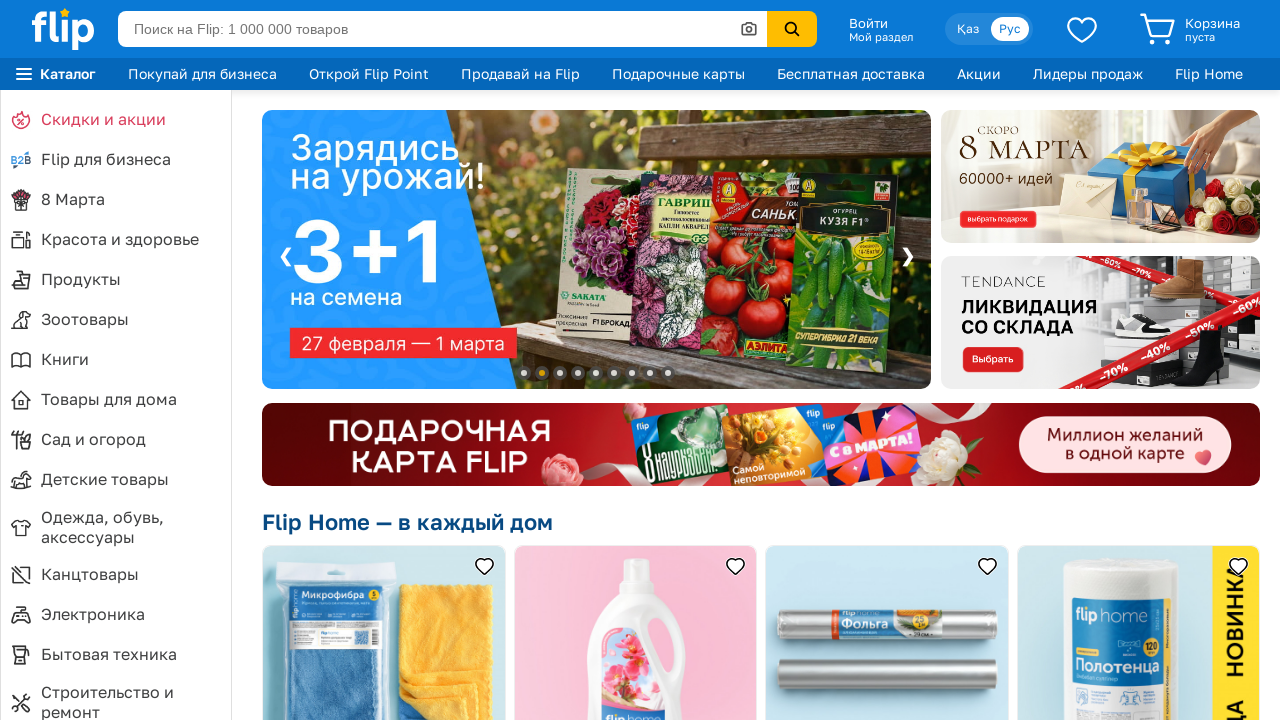

Hovered over book catalog menu item at (116, 360) on a[href='/catalog?subsection=1']
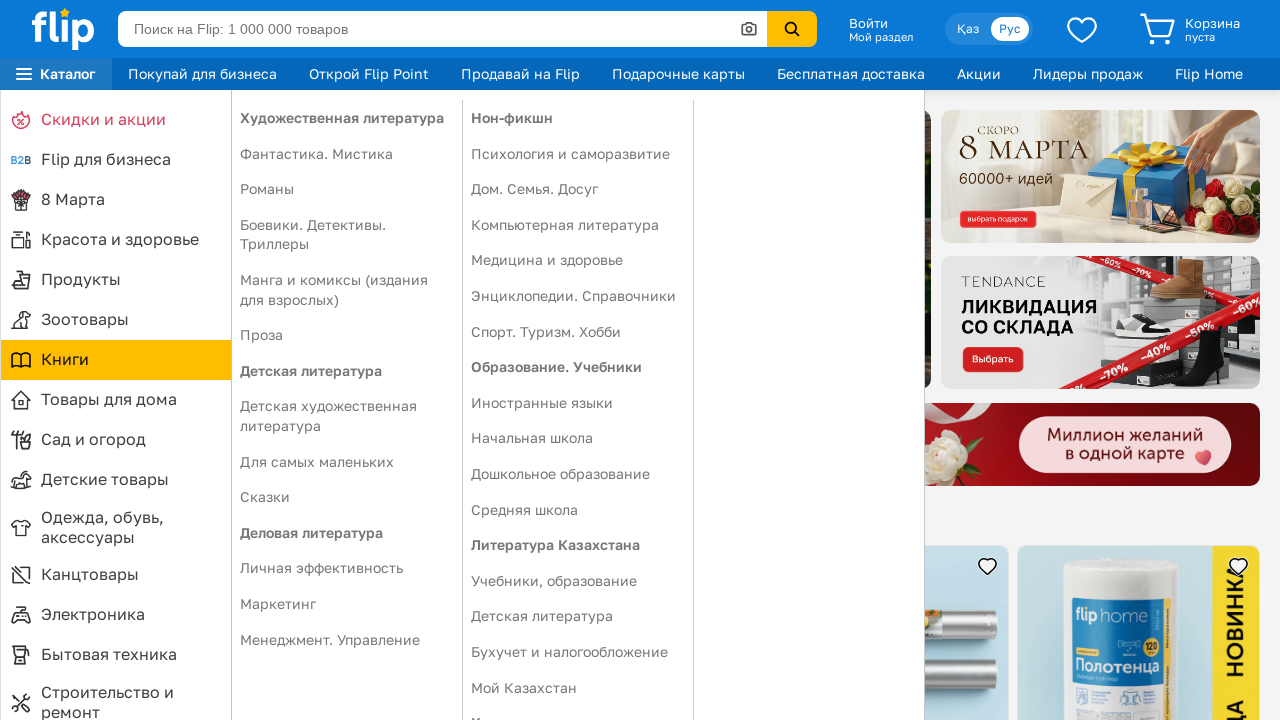

Fantasy category dropdown appeared
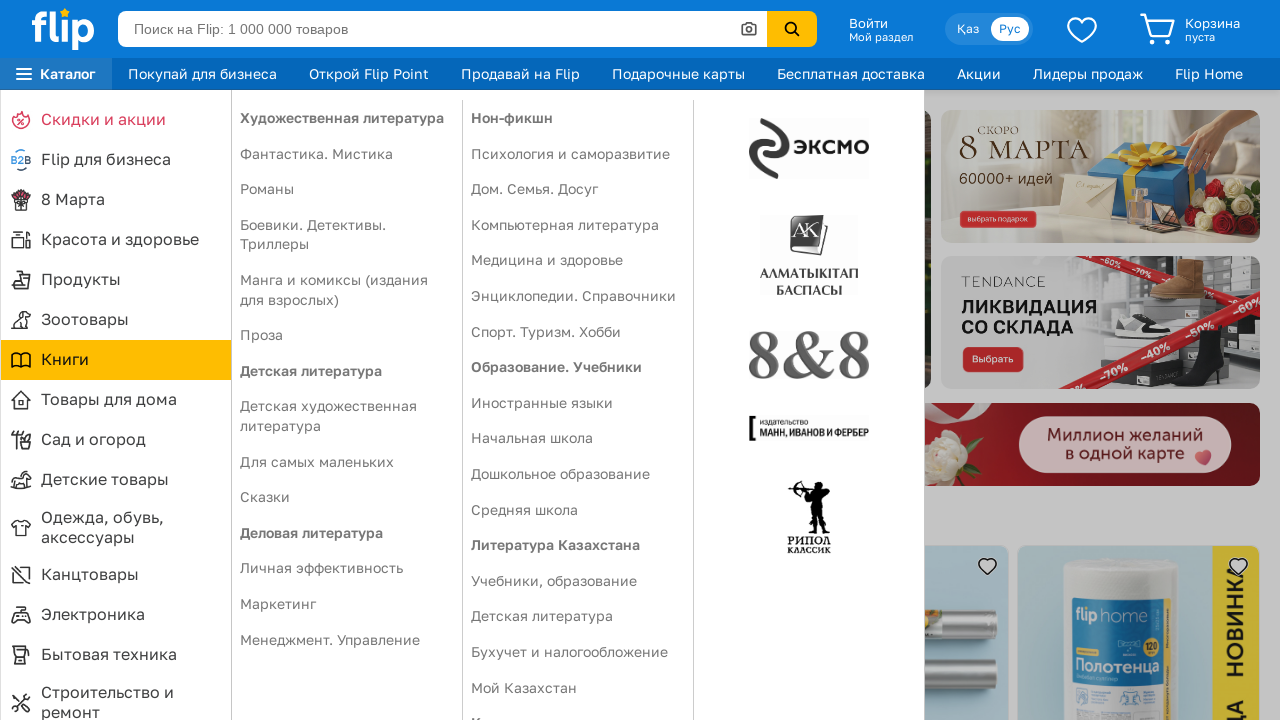

Clicked on fantasy category at (347, 153) on a[href='/catalog?subsection=134']
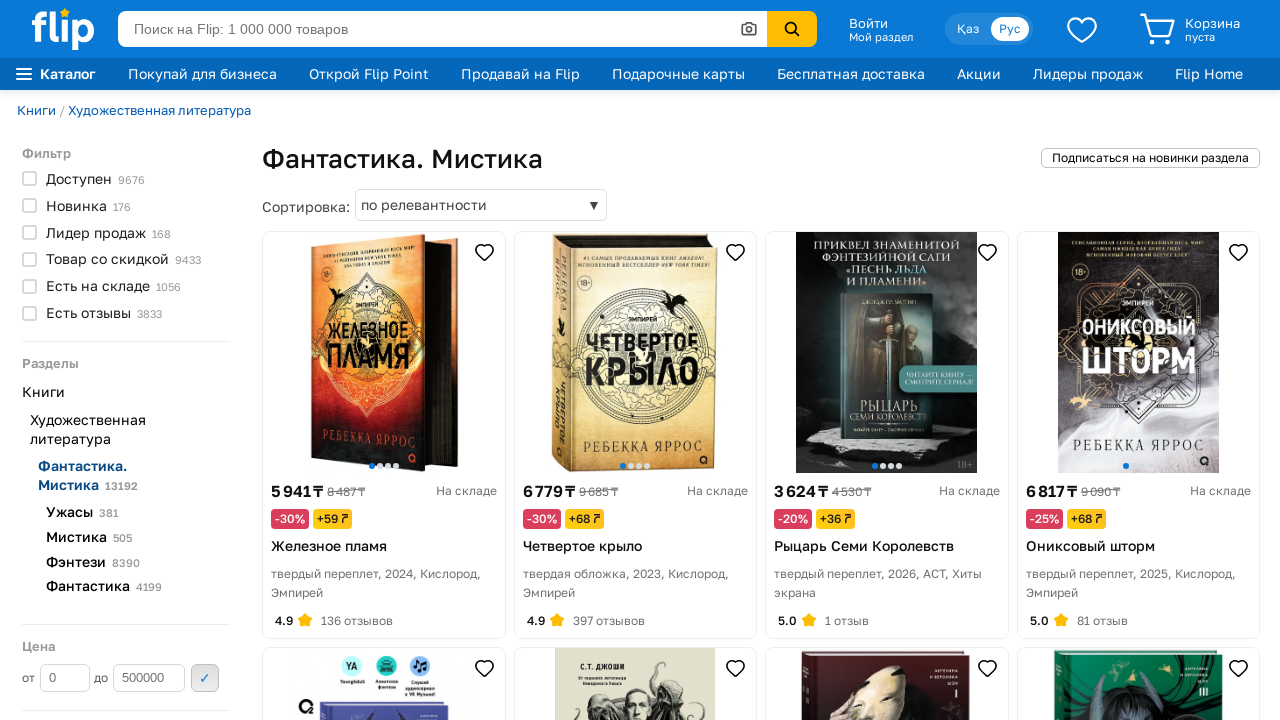

Fantasy category page loaded with sort options visible
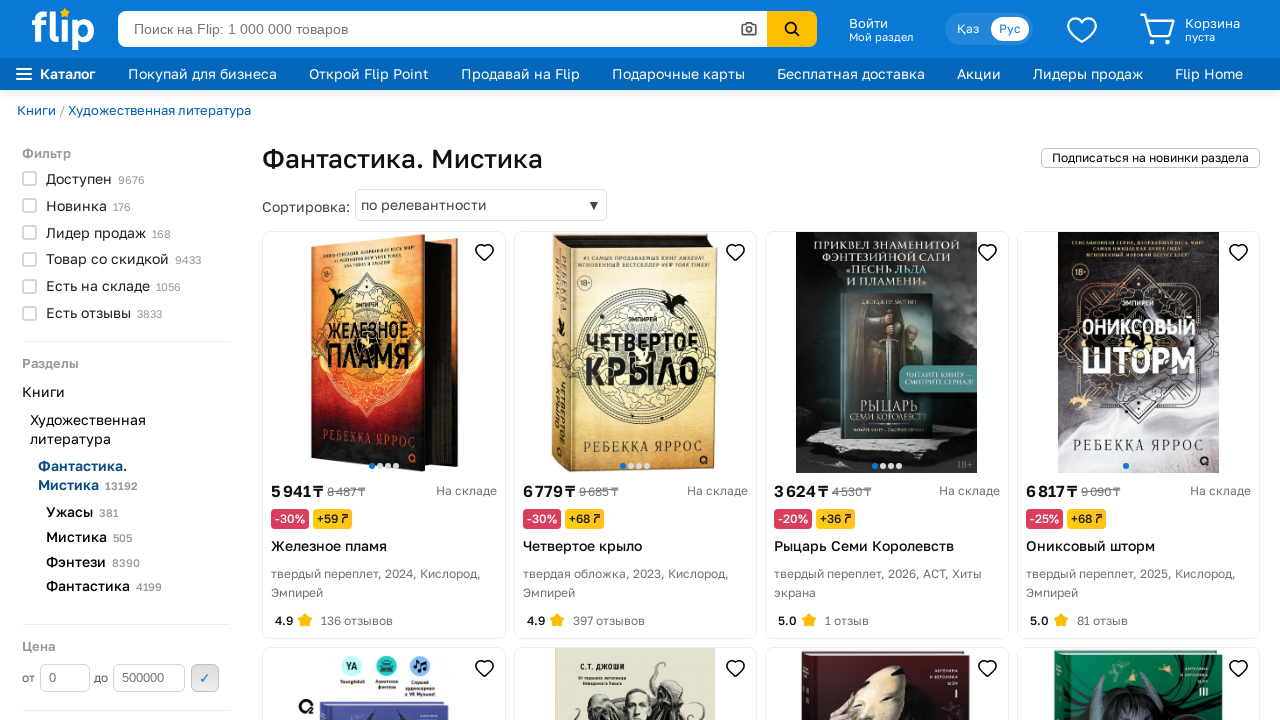

Hovered over sort dropdown at (481, 205) on div.sort.text-unselectable
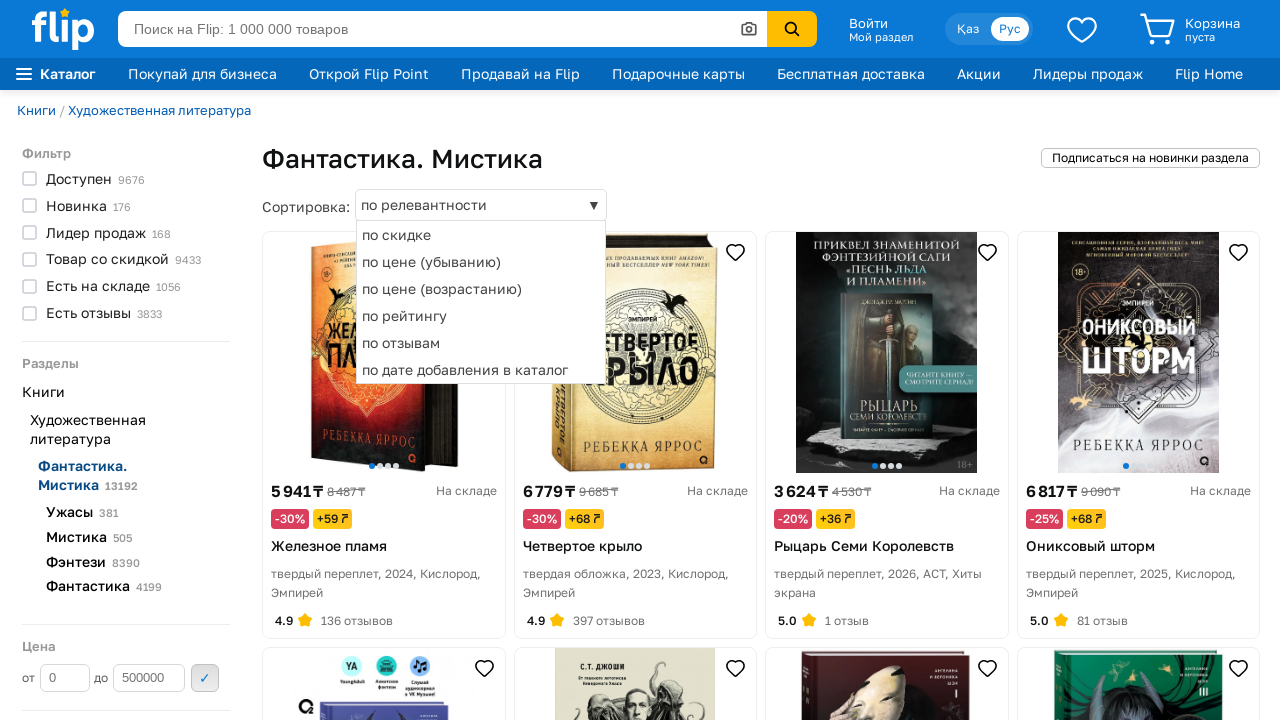

Sort by reviews option became available
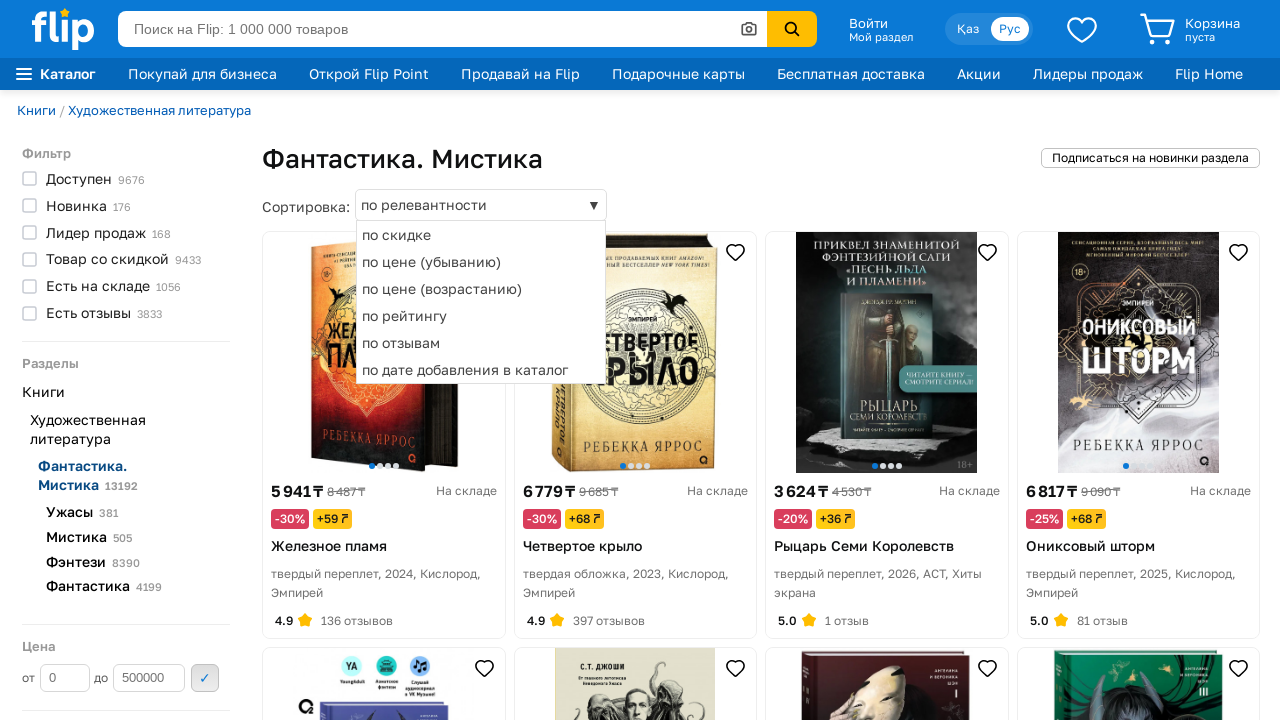

Clicked on sort by reviews (descending) option at (481, 342) on label[for='sort-reviews.down']
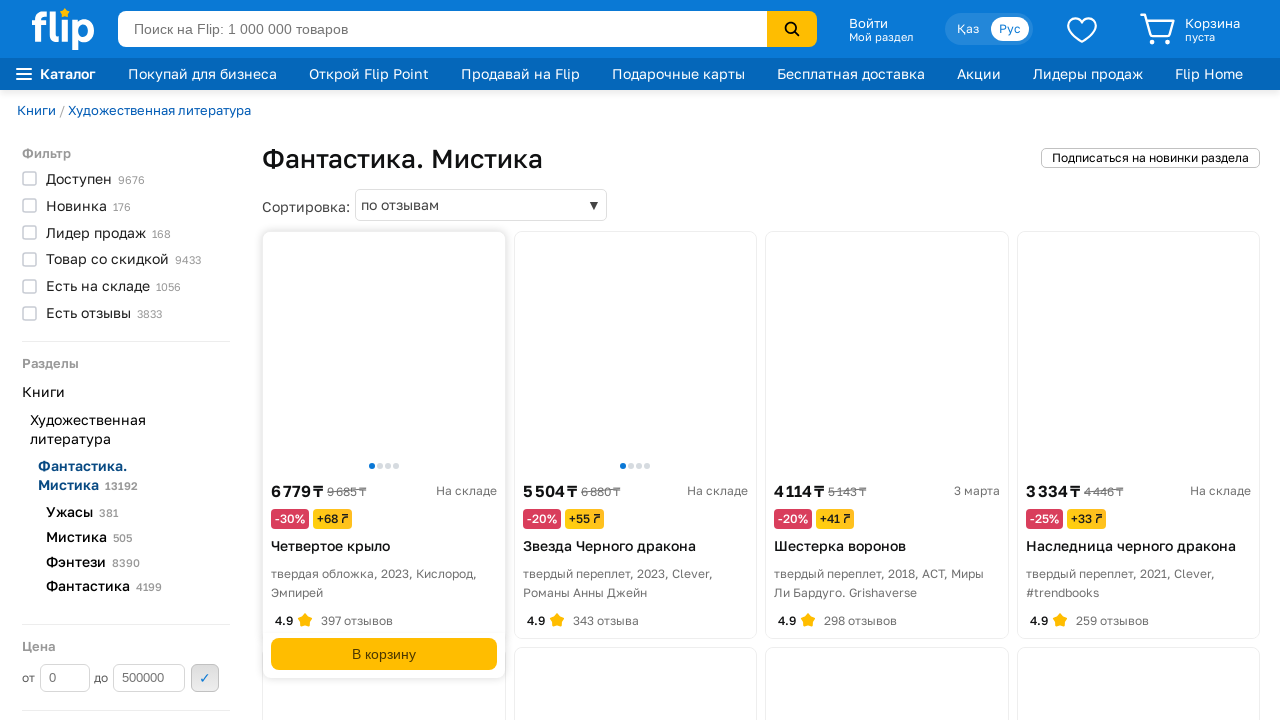

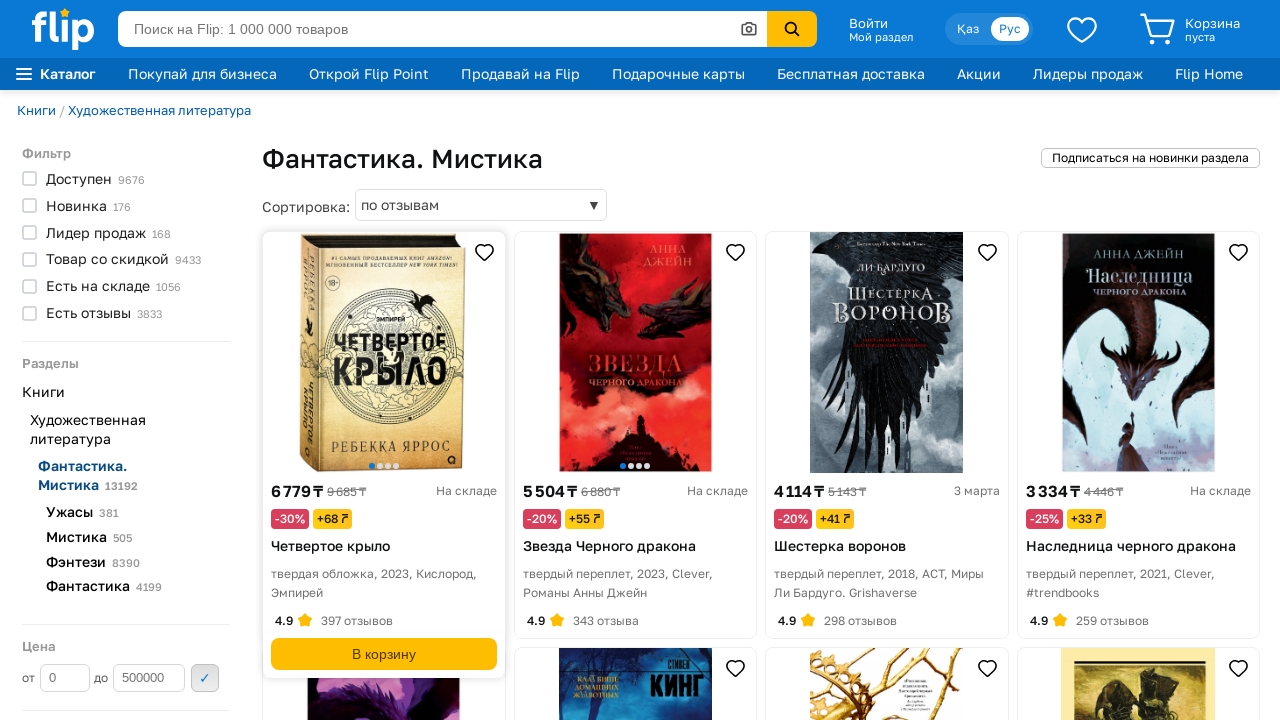